Tests login form security with XSS attempt in username field

Starting URL: https://www.saucedemo.com/

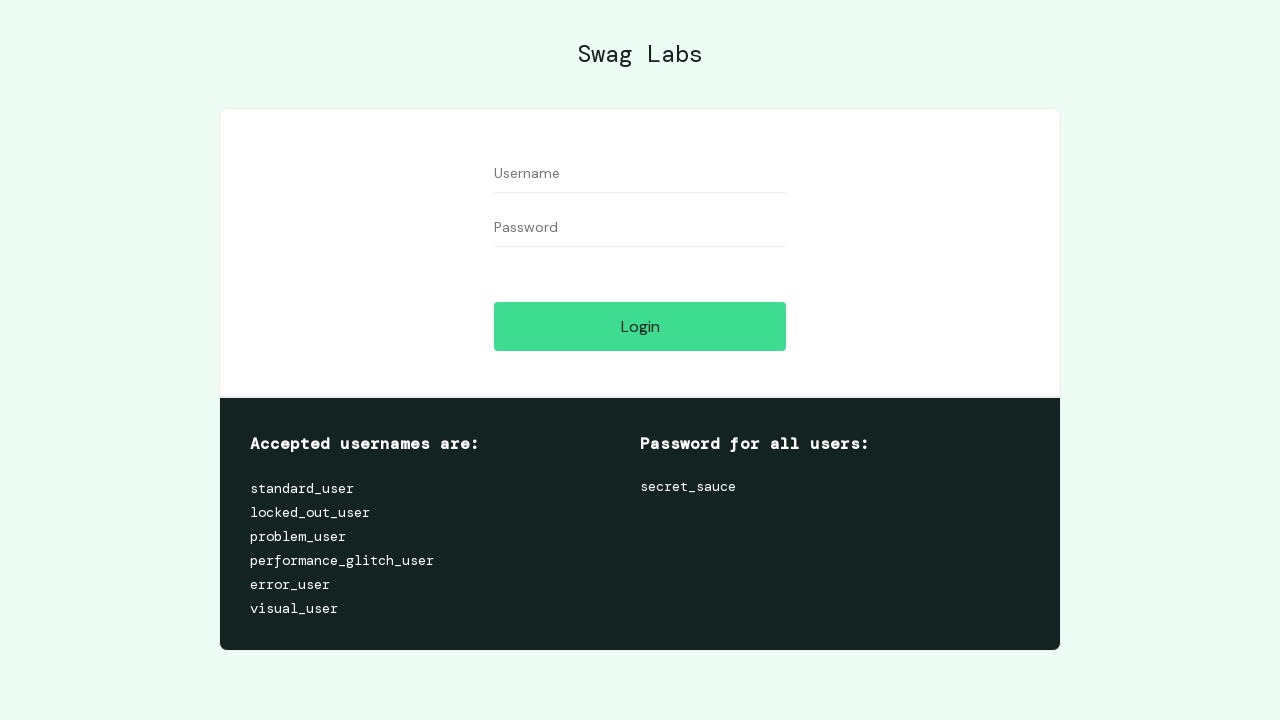

Filled username field with XSS payload: <script>allert(1)</script> on //input[@id='user-name']
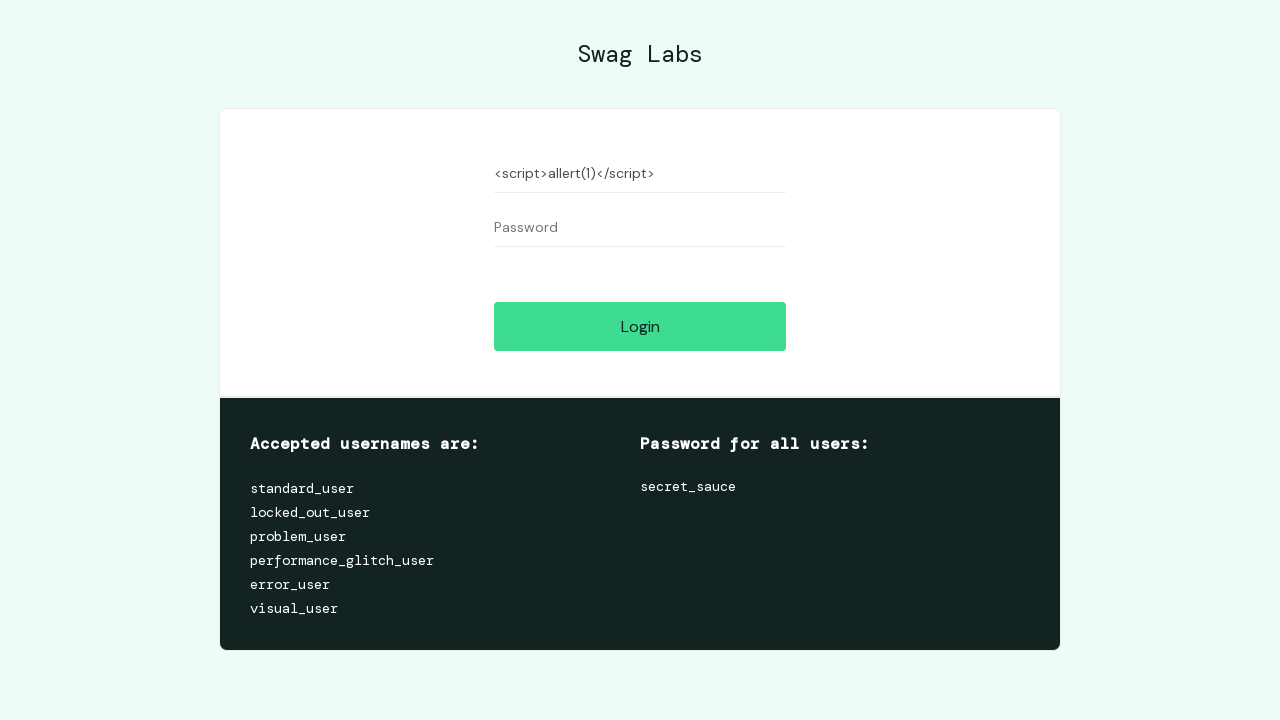

Filled password field with 'secret_sauce' on //input[@id='password']
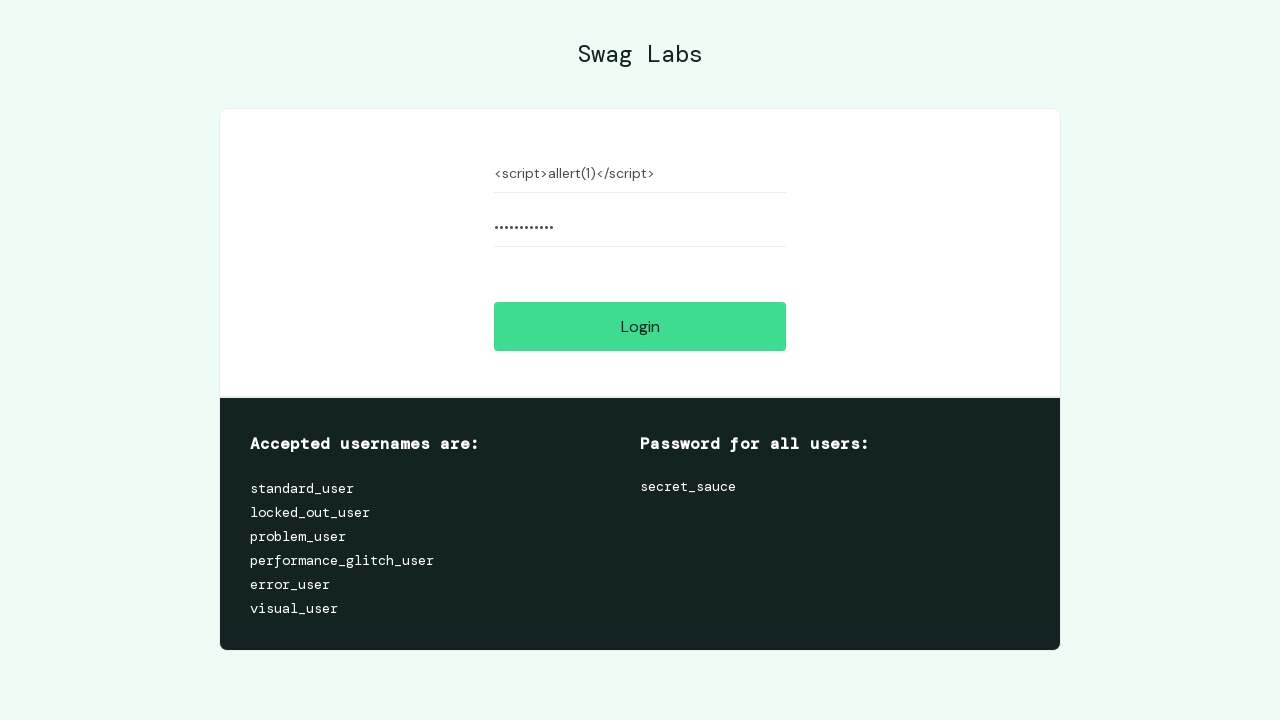

Clicked login button to submit form at (640, 326) on xpath=//input[@id='login-button']
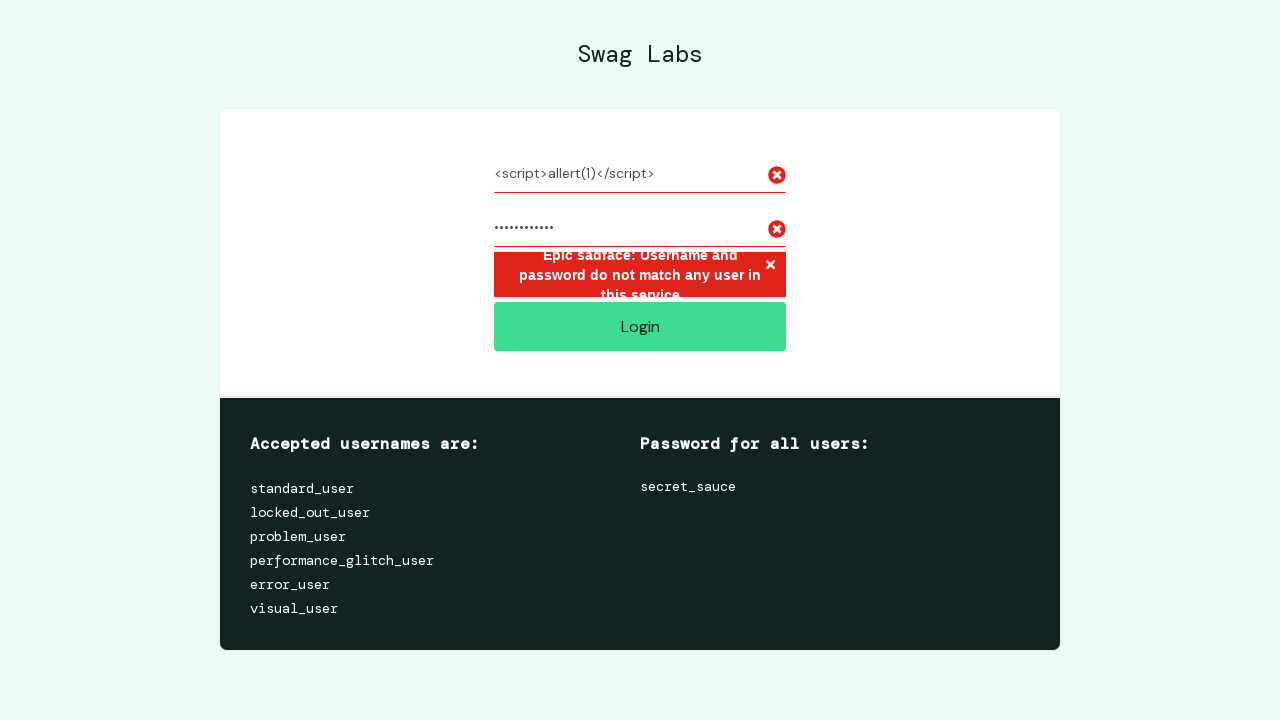

Located error message element
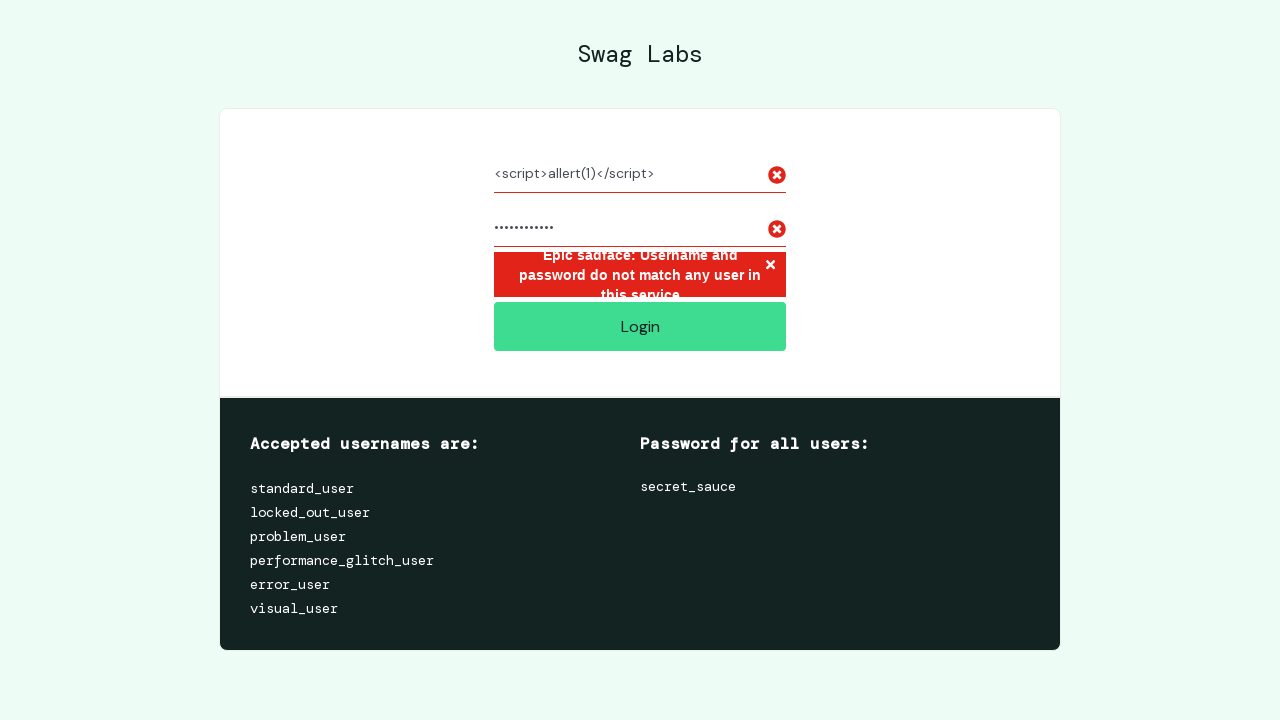

Verified error message matches expected text - XSS attempt was safely rejected
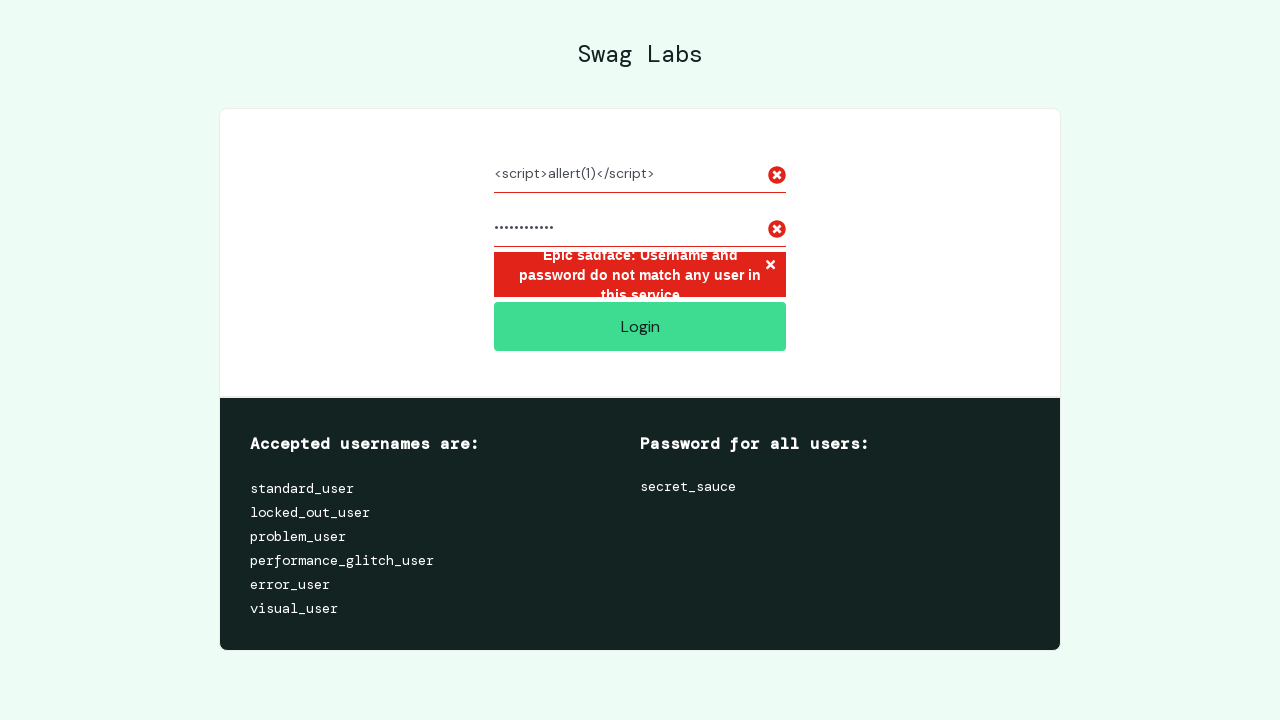

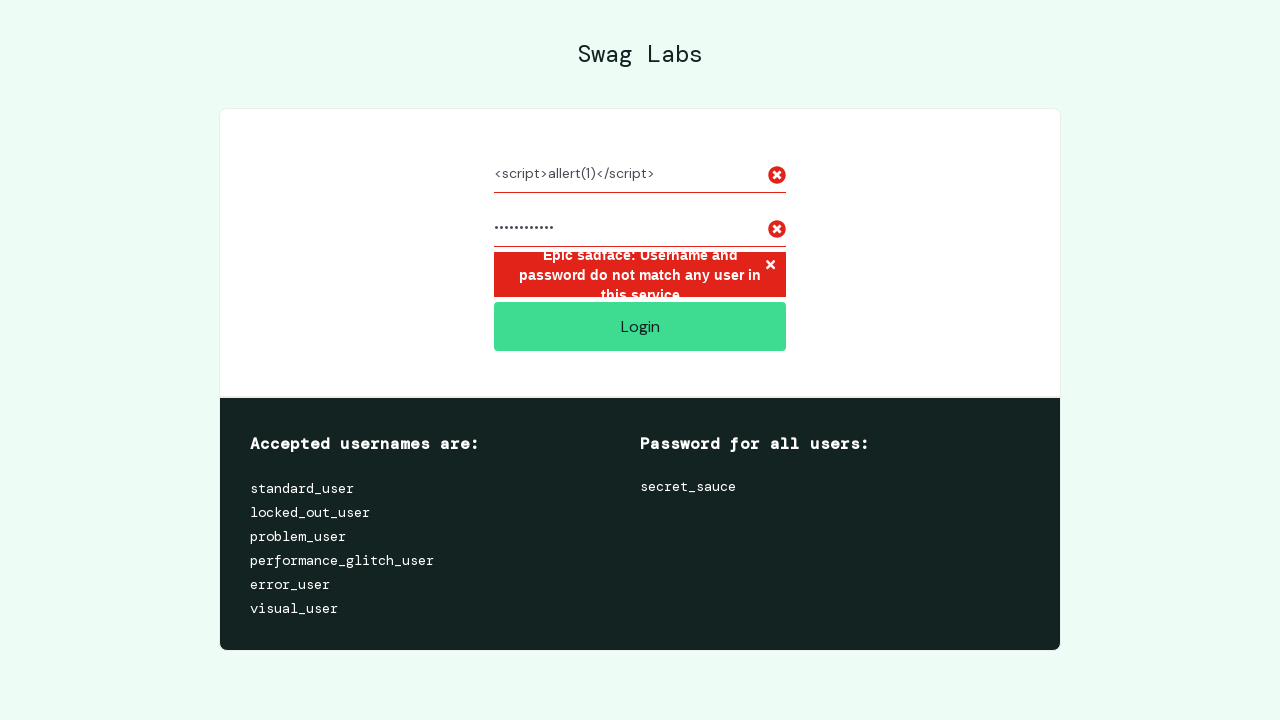